Automates YouTube video watching by playing videos, handling ads (skipping when possible or waiting), and dismissing idle dialog popups to keep videos playing continuously

Starting URL: https://www.youtube.com/watch?v=dQw4w9WgXcQ

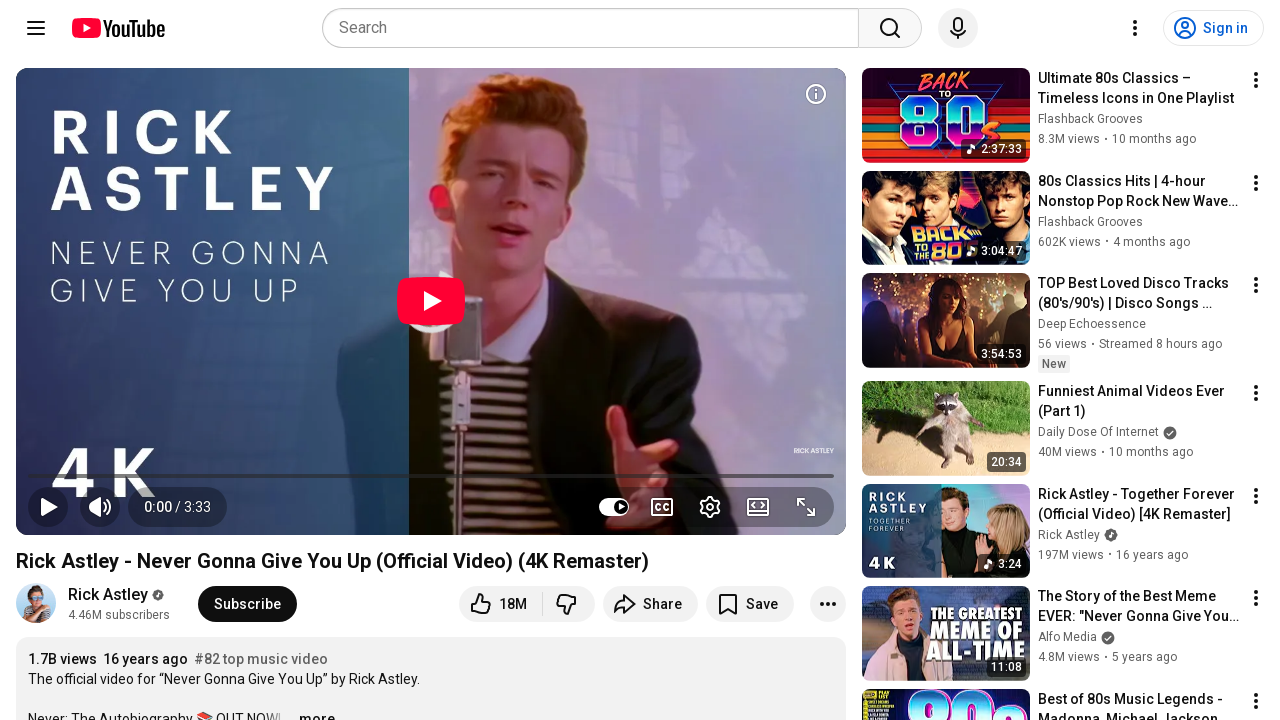

Clicked play button to start video at (48, 507) on .ytp-play-button
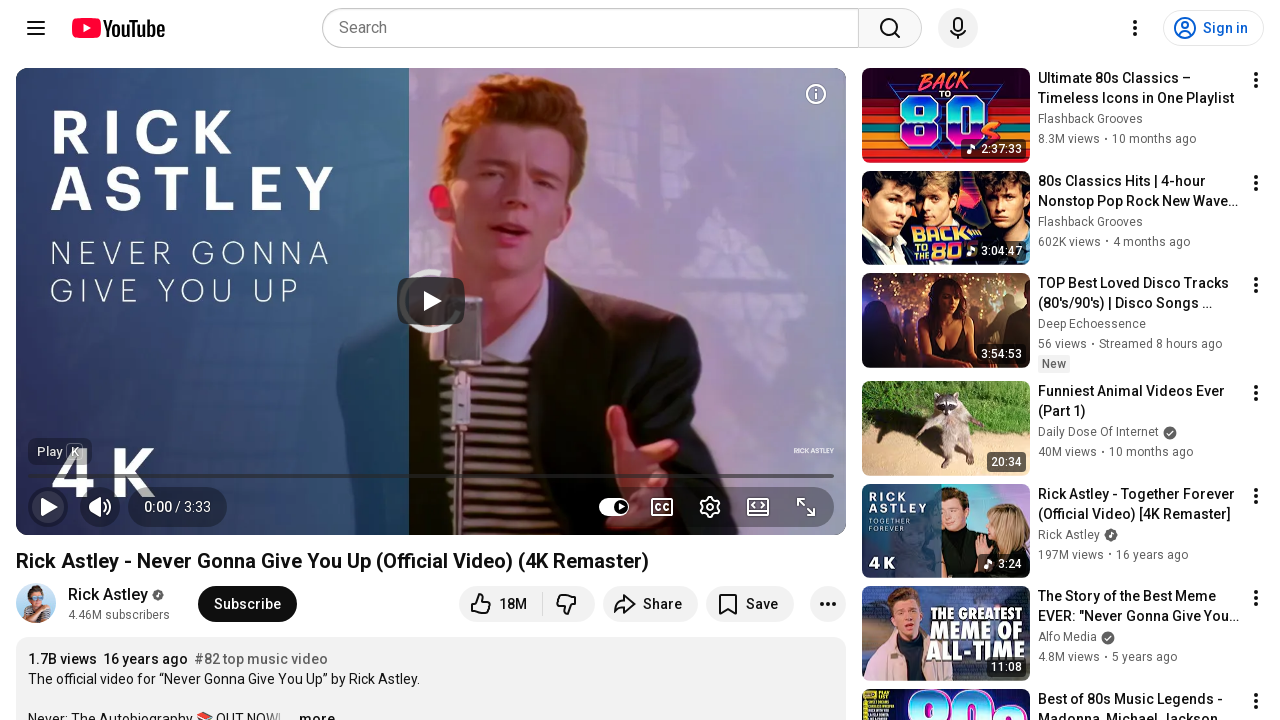

Stored initial page title
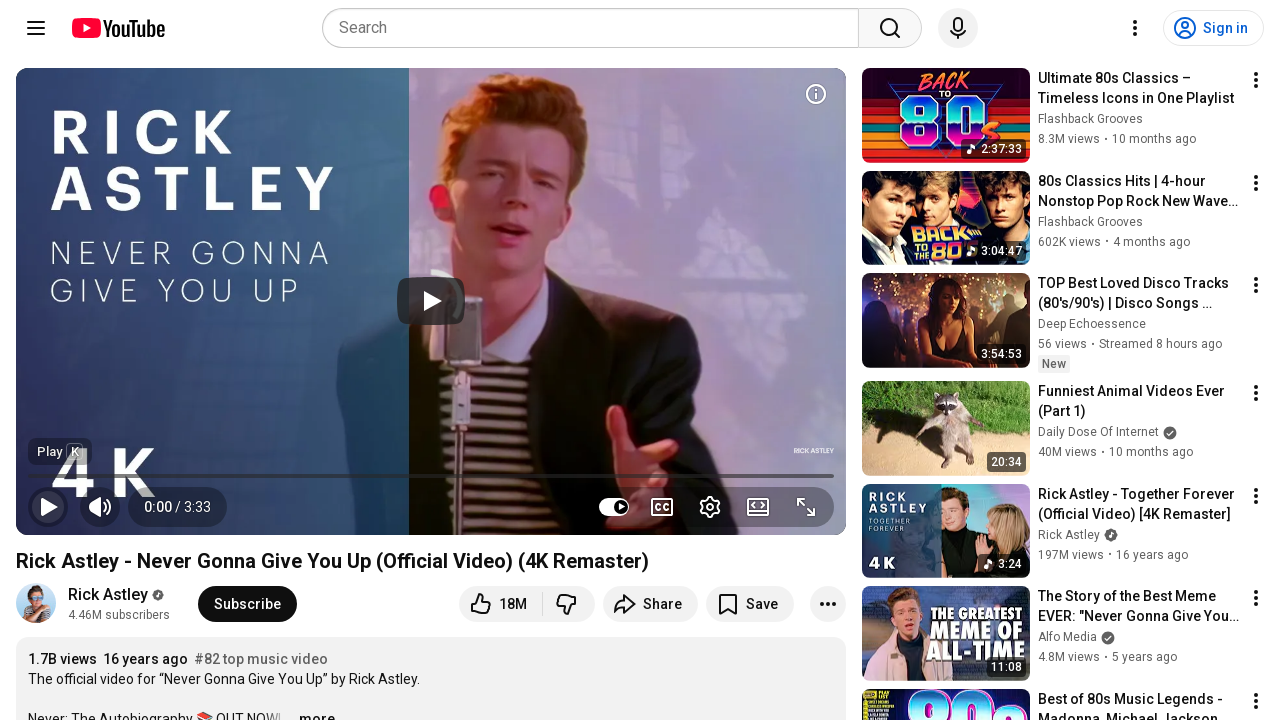

Checked for ad overlay (count: 0)
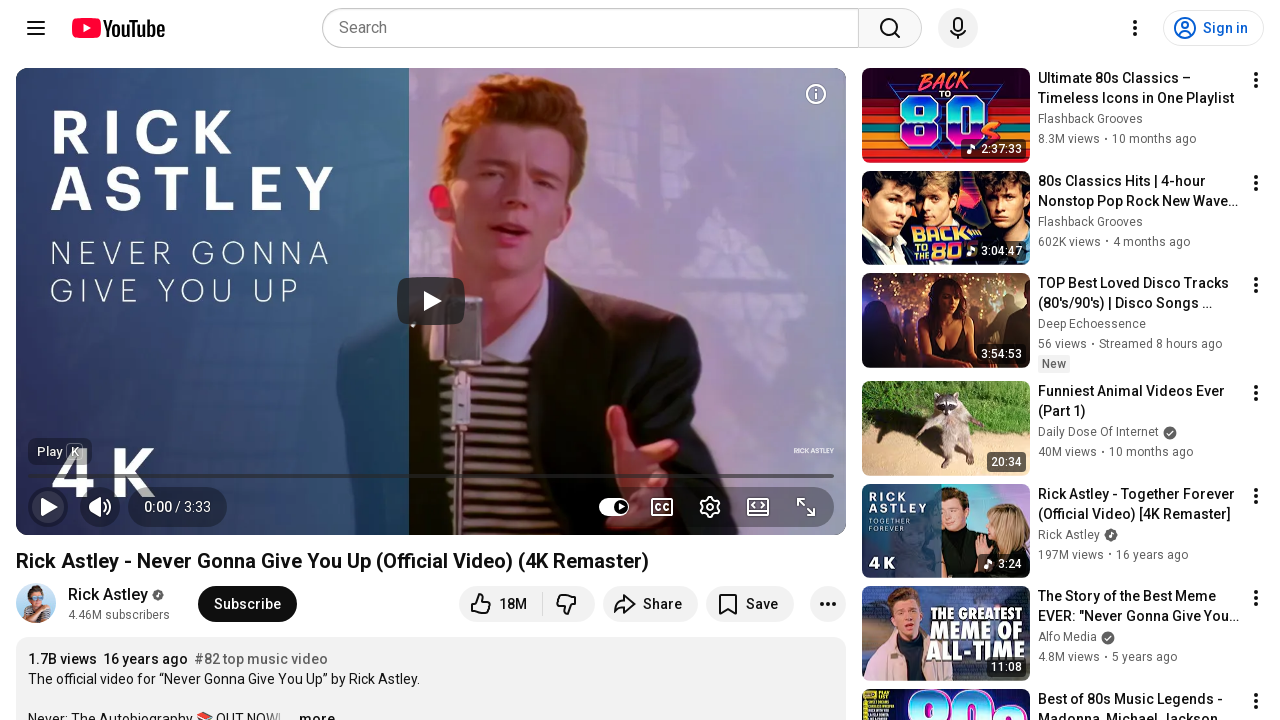

Checked for idle dialog confirm button (count: 0)
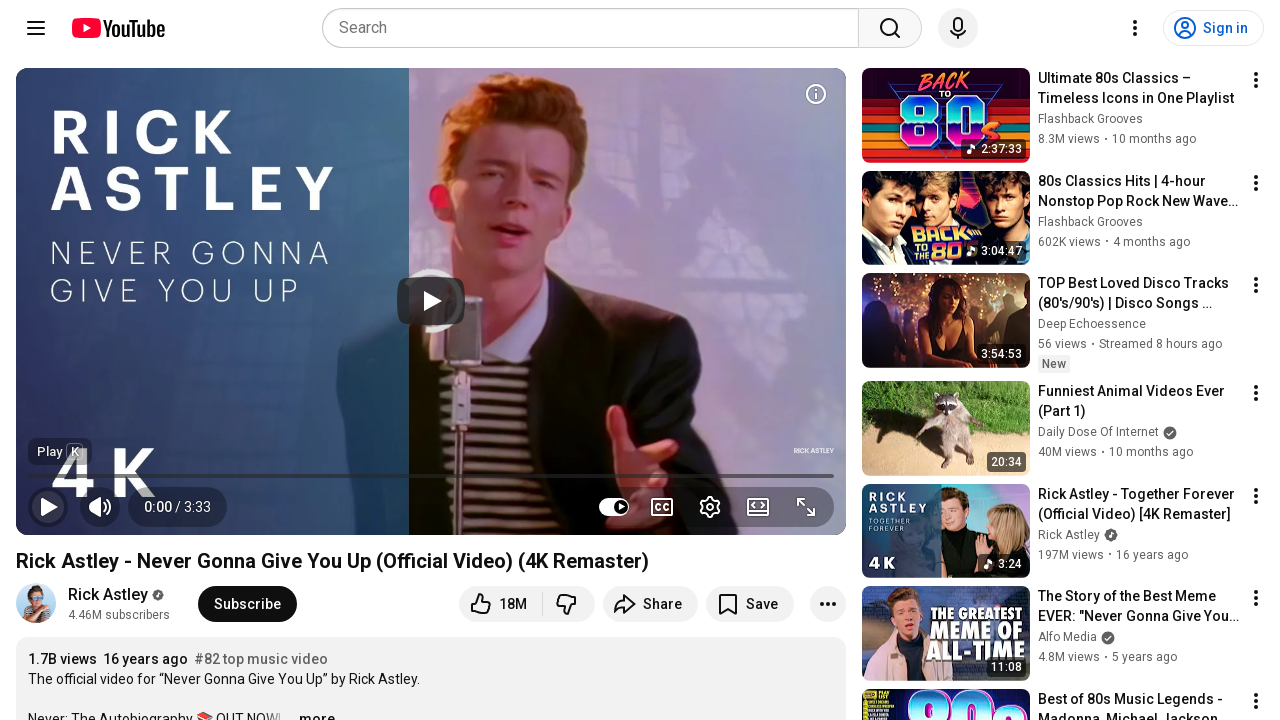

Checked play button state (aria-label: Play keyboard shortcut k)
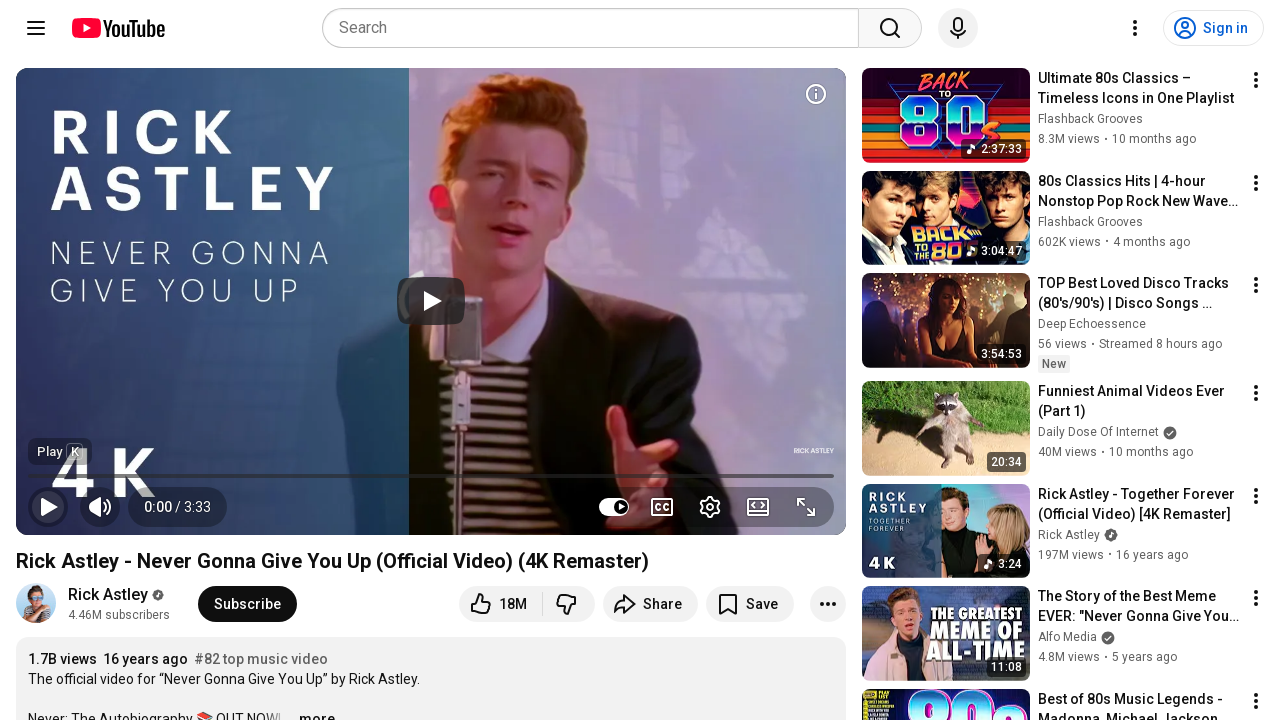

Video was paused, clicked play to resume at (48, 507) on .ytp-play-button
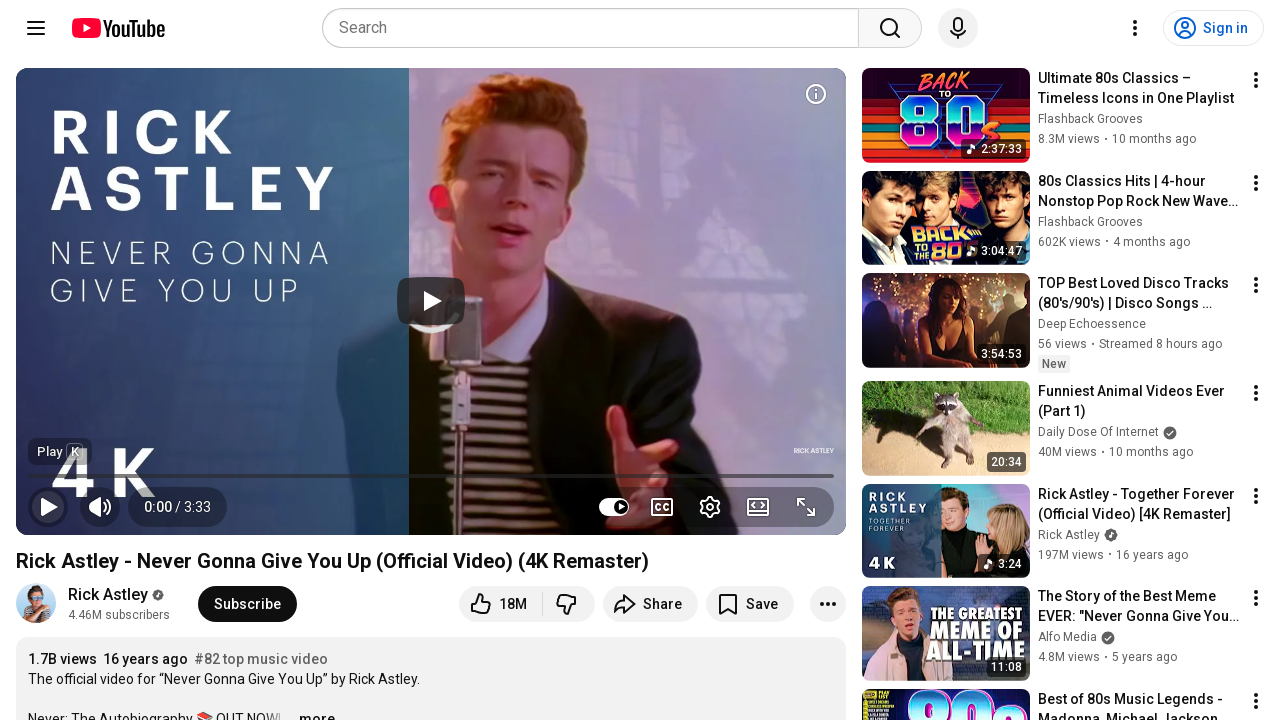

Waited 2 seconds before next watch check
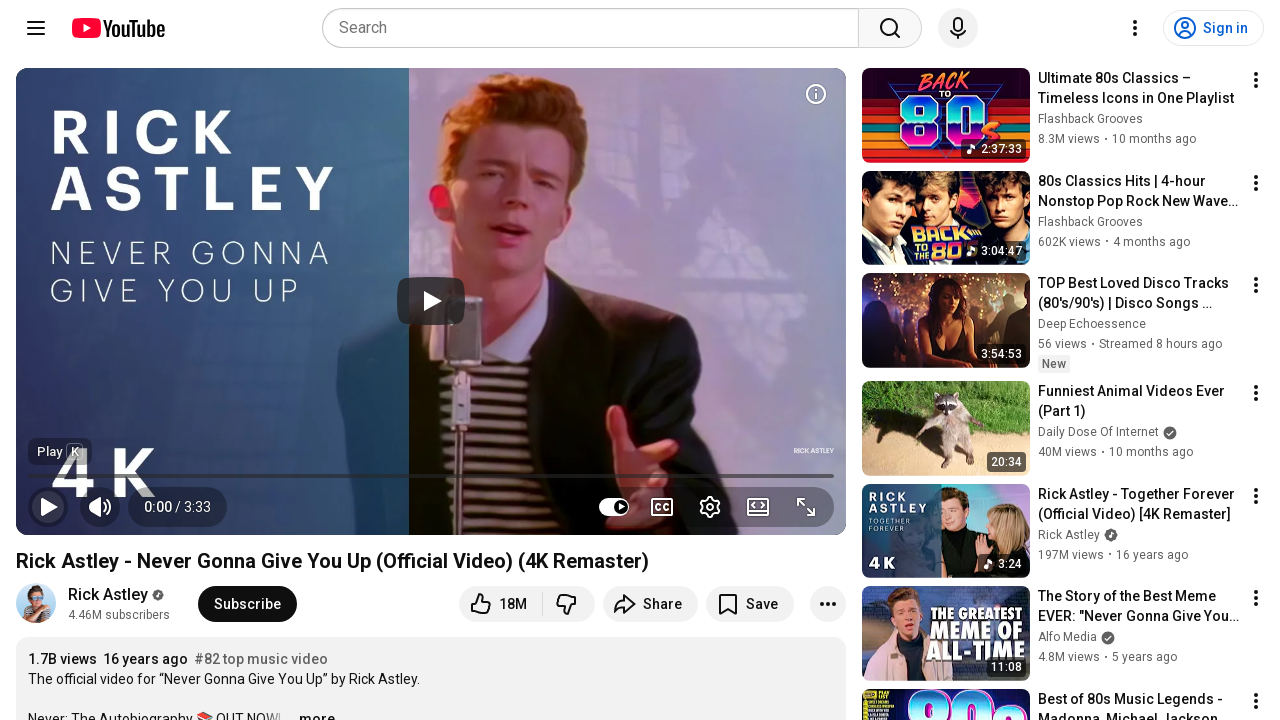

Checked for ad overlay (count: 0)
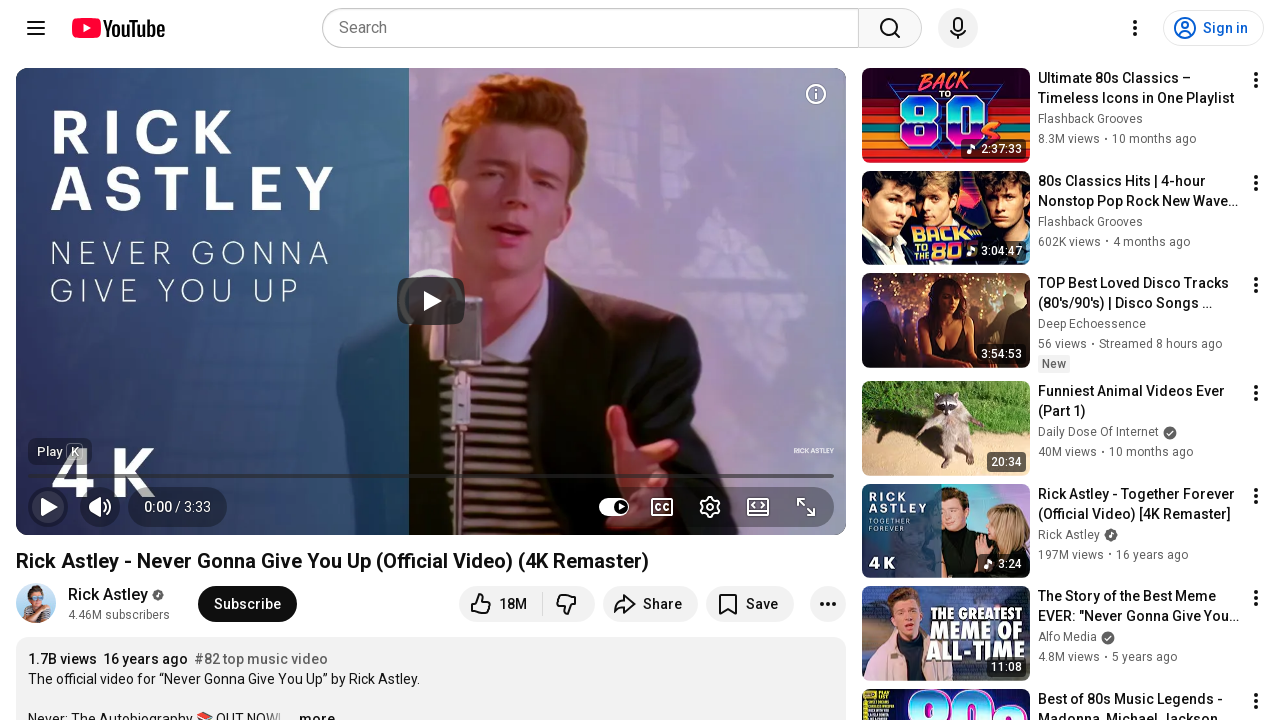

Checked for idle dialog confirm button (count: 0)
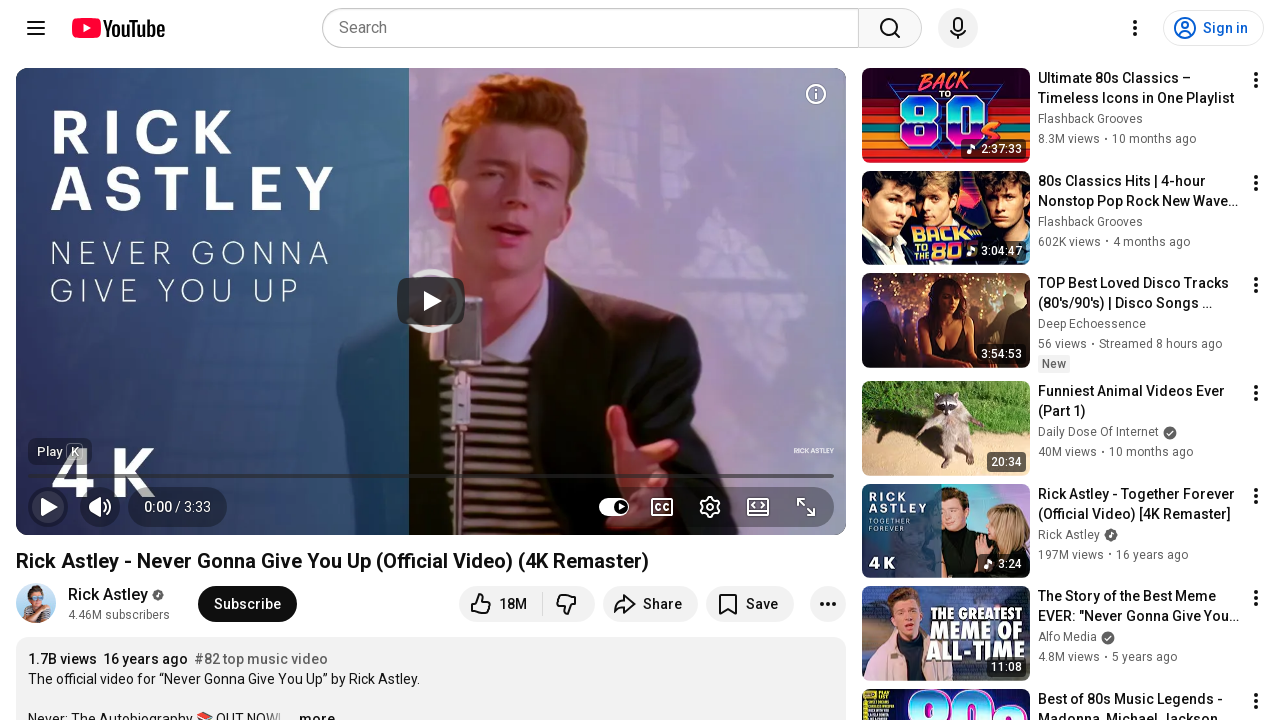

Checked play button state (aria-label: Play keyboard shortcut k)
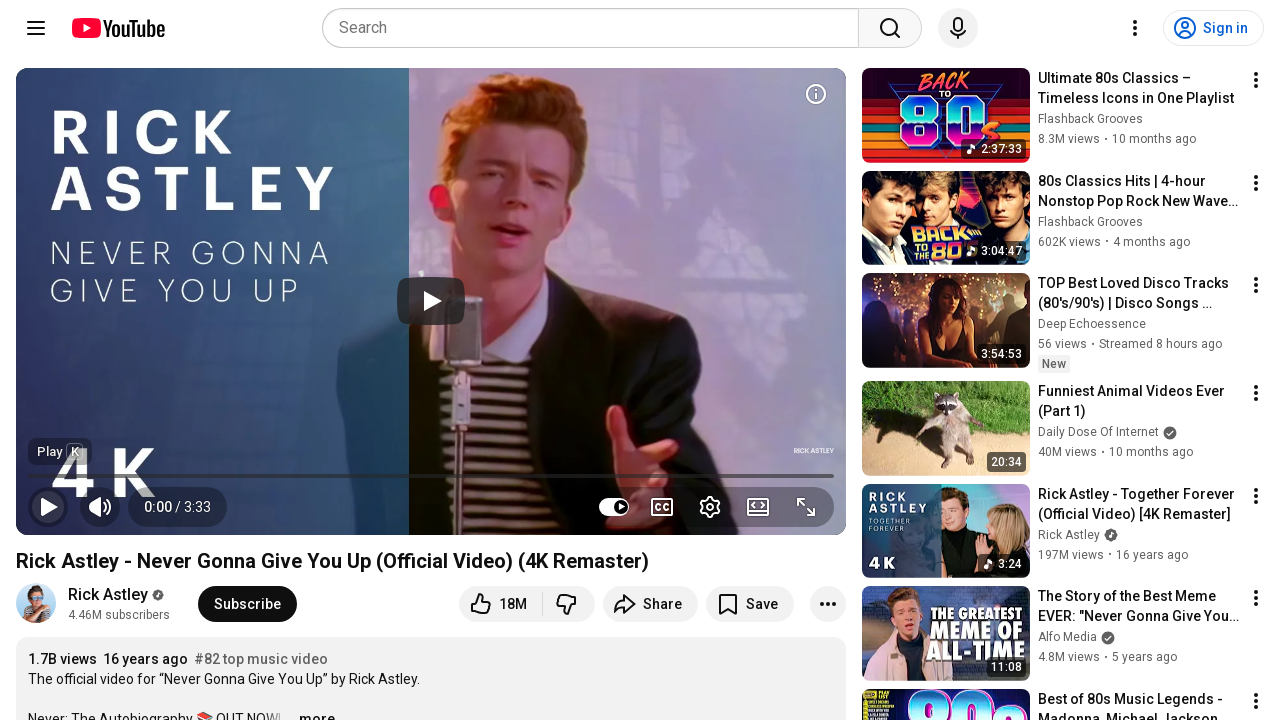

Video was paused, clicked play to resume at (48, 507) on .ytp-play-button
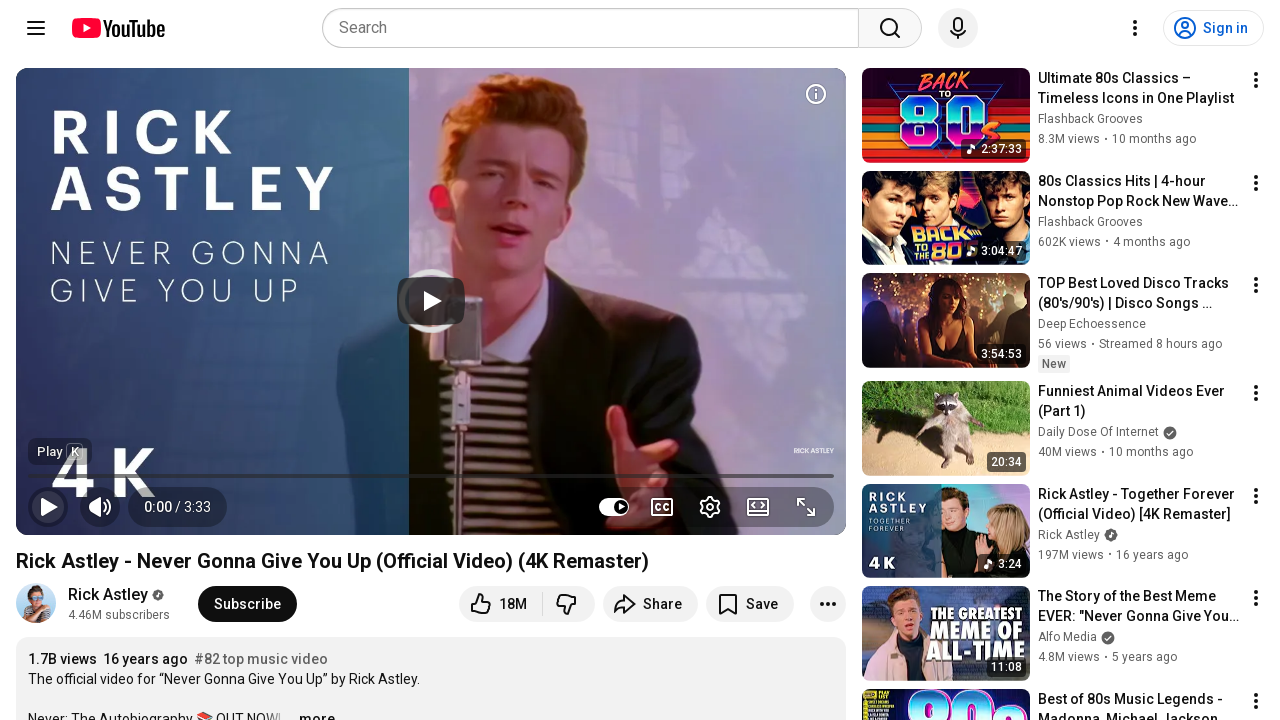

Waited 2 seconds before next watch check
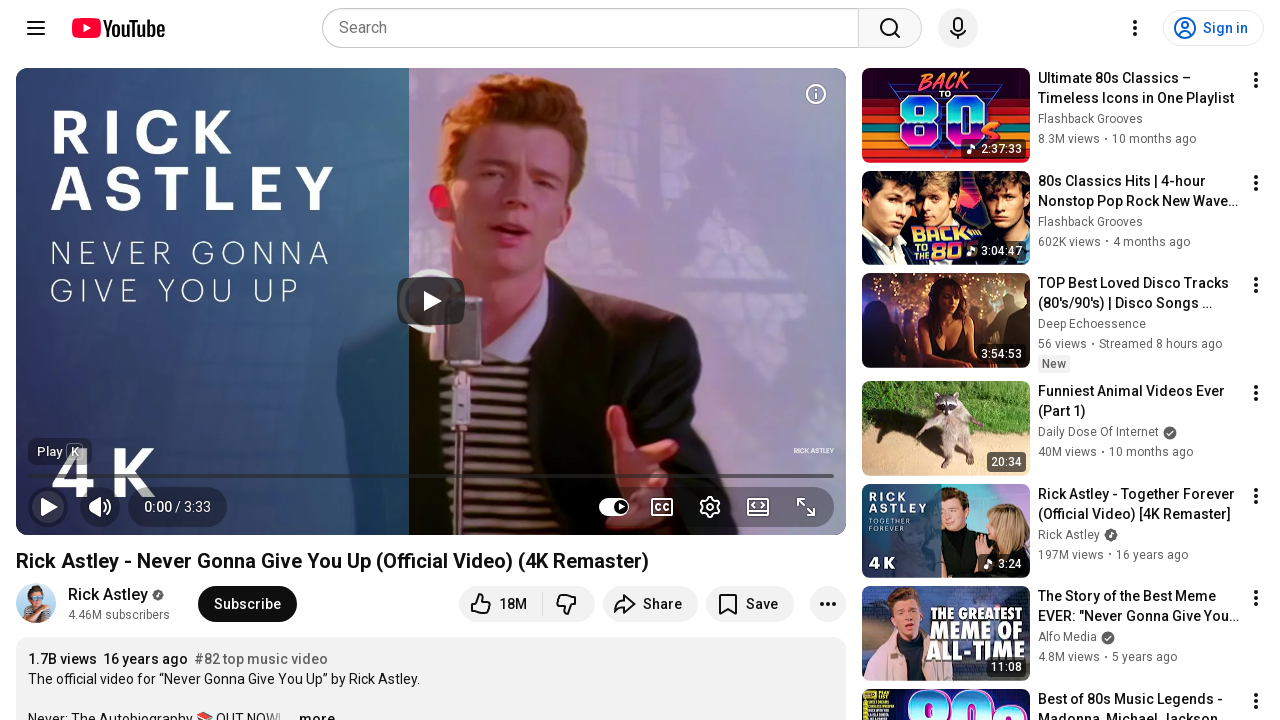

Checked for ad overlay (count: 0)
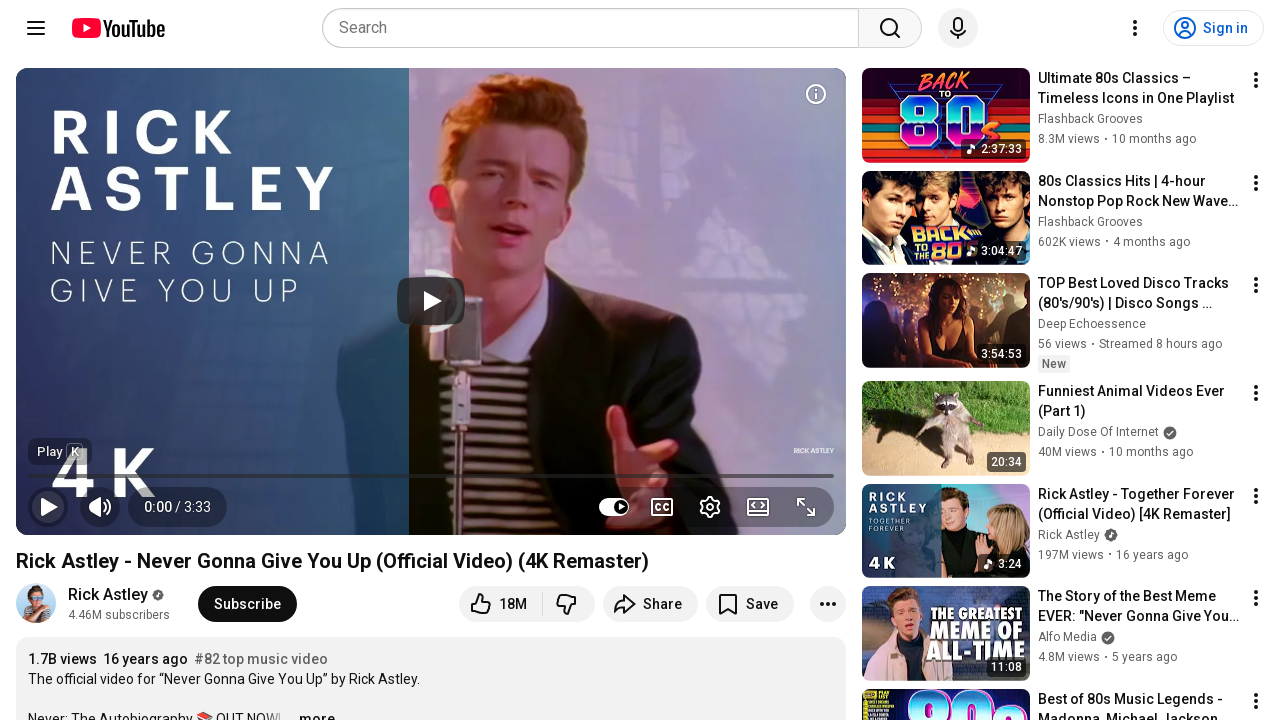

Checked for idle dialog confirm button (count: 0)
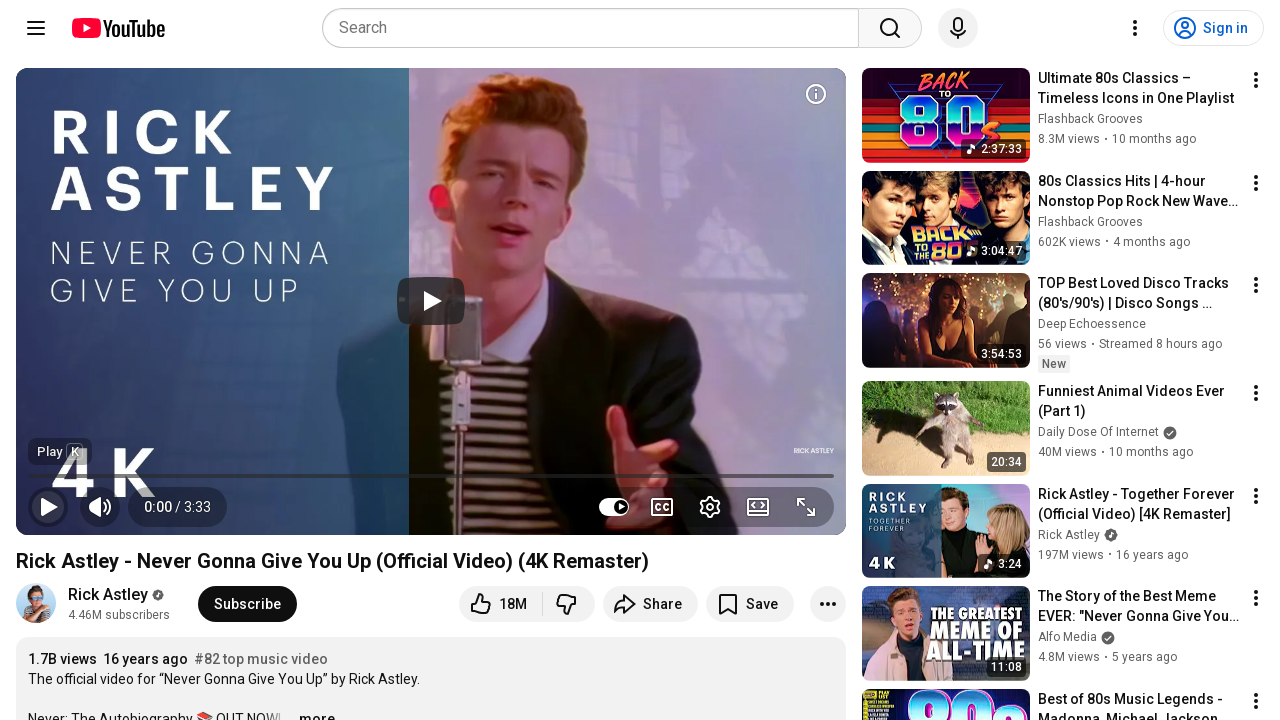

Checked play button state (aria-label: Play keyboard shortcut k)
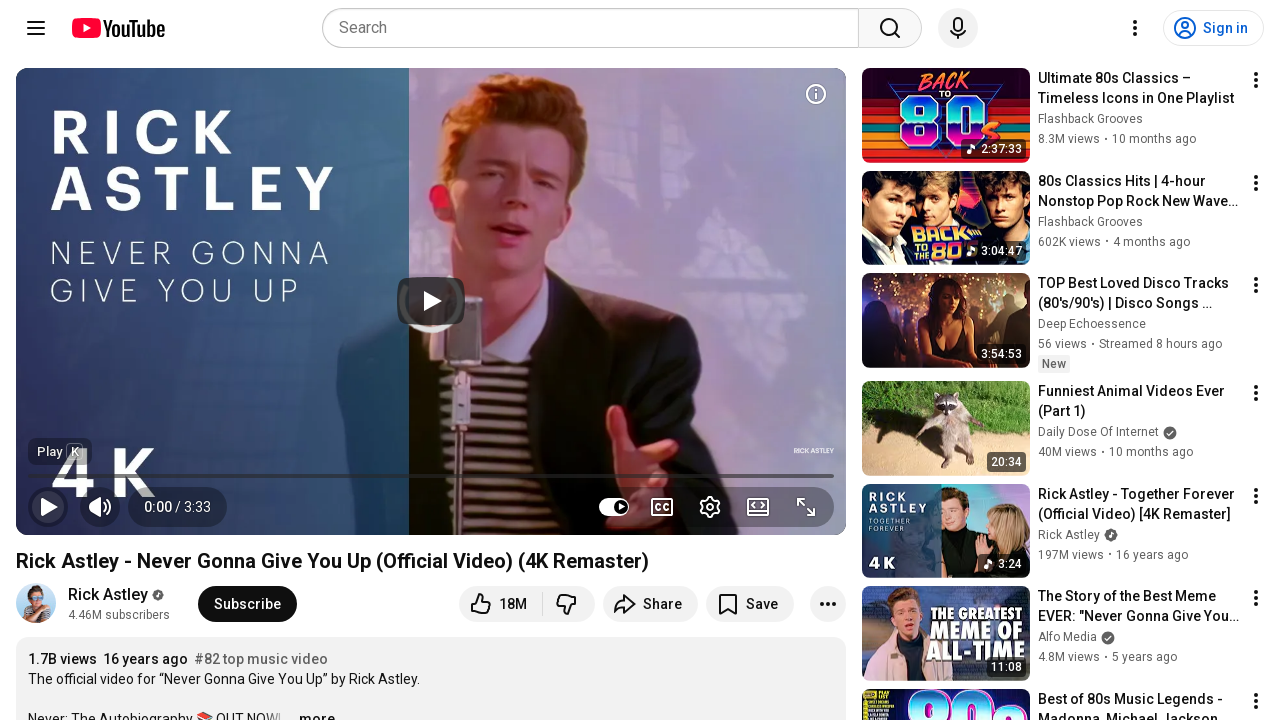

Video was paused, clicked play to resume at (48, 507) on .ytp-play-button
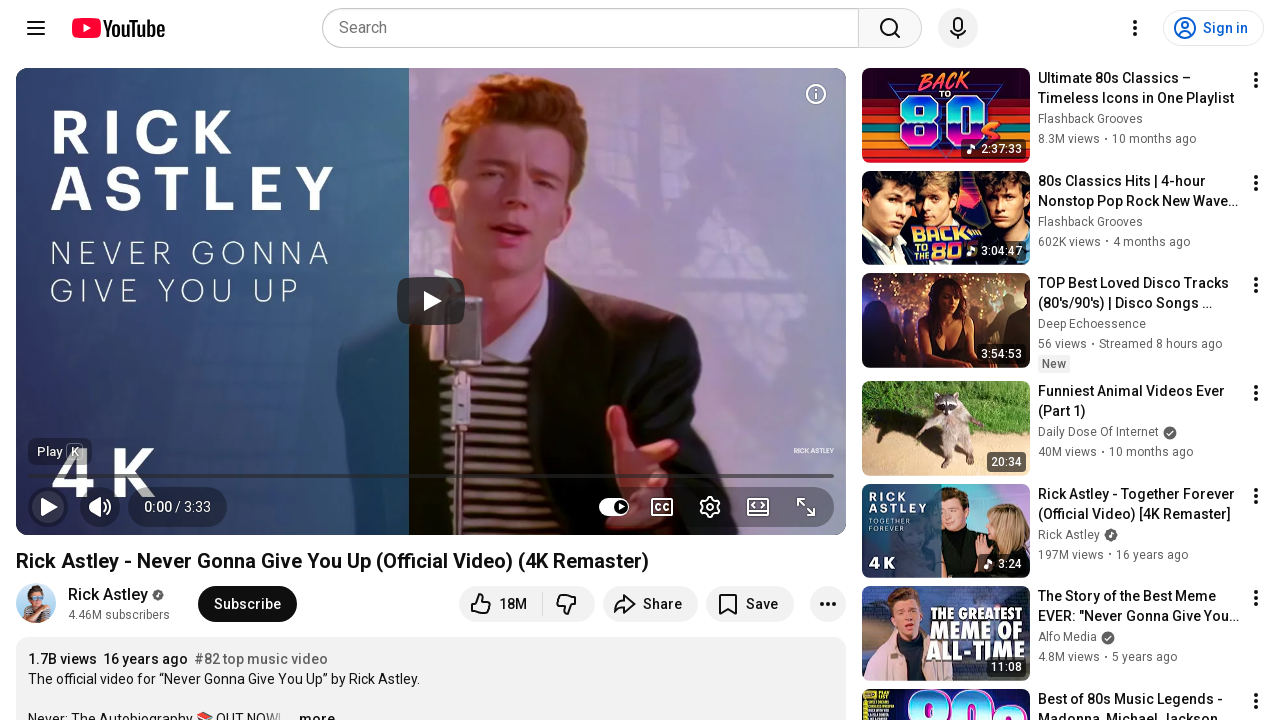

Waited 2 seconds before next watch check
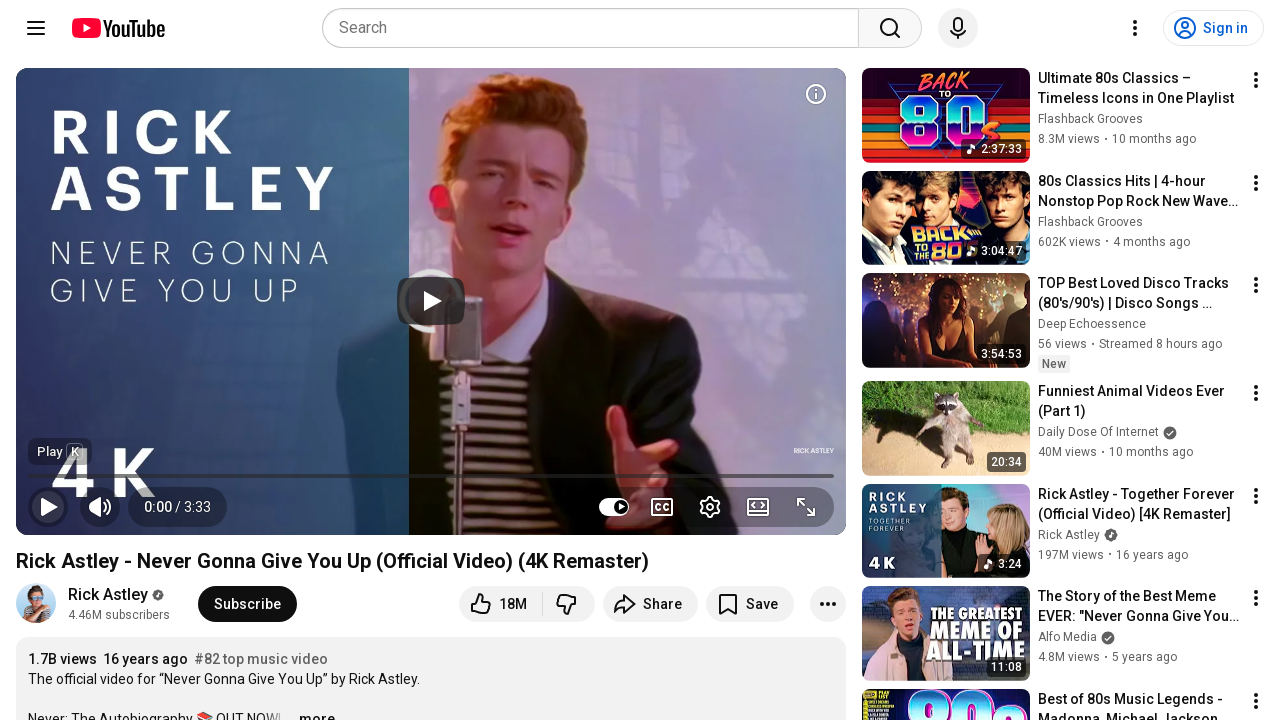

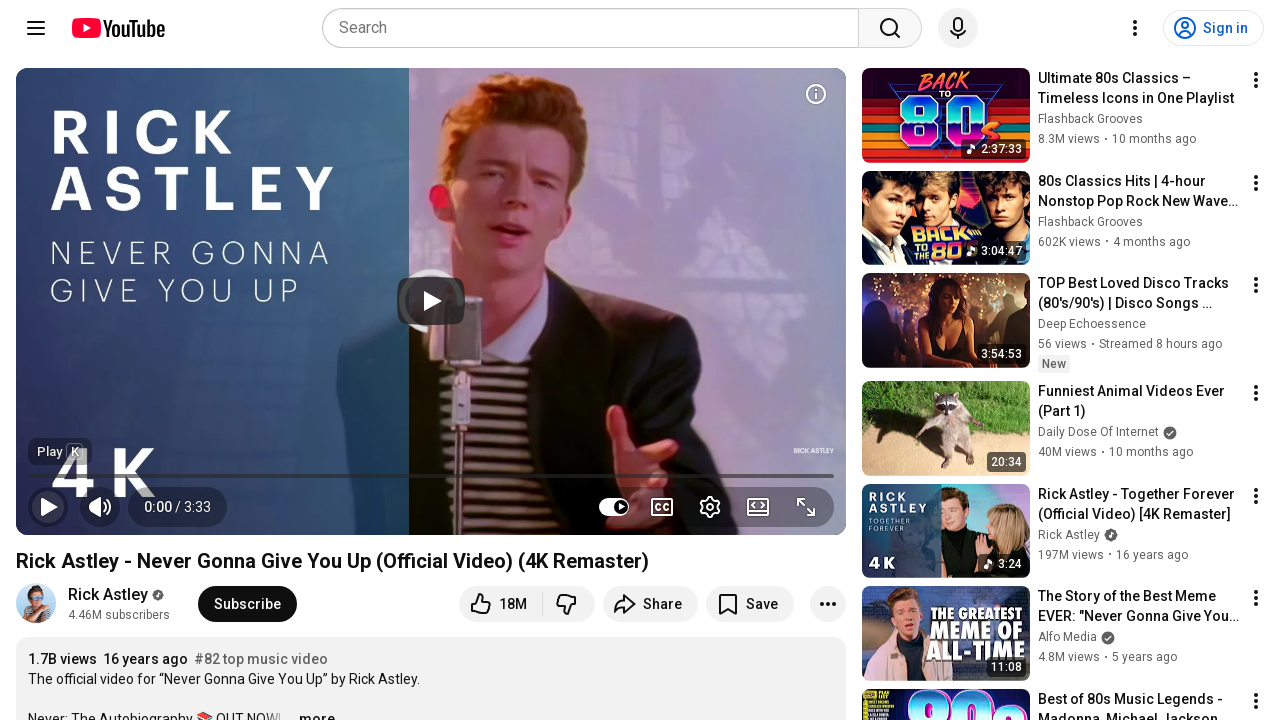